Opens DemoQA website and fills out the practice form with personal information including name, email, gender, phone number, date of birth, and hobbies, then submits the form.

Starting URL: https://demoqa.com

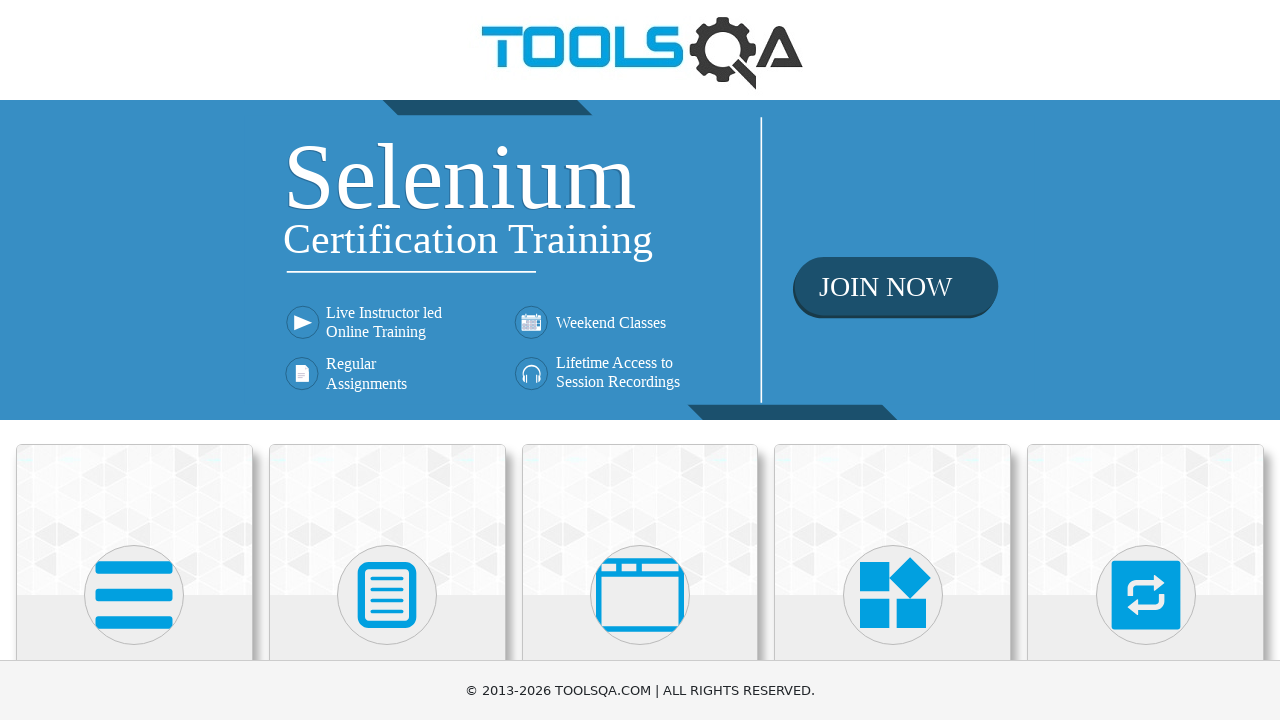

Clicked on Forms card at (387, 360) on xpath=//div[contains(@class, 'card-body')]/h5[text()='Forms']
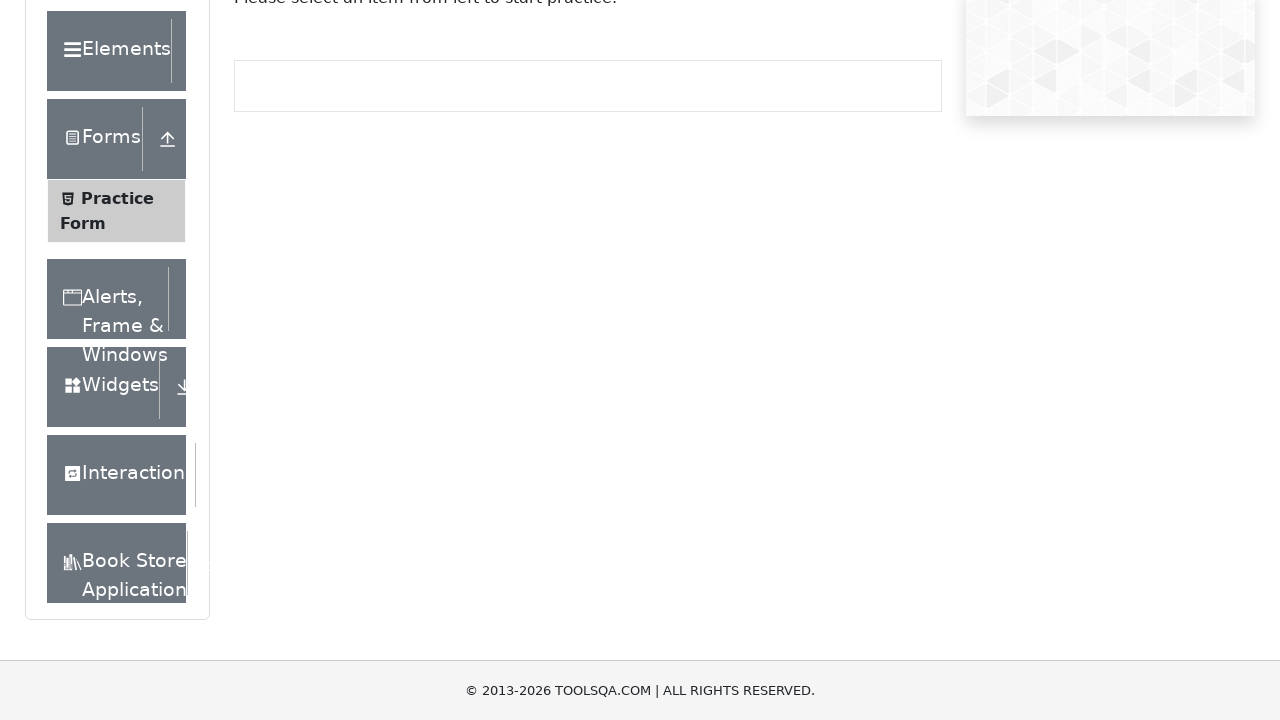

Clicked on Practice Form menu item at (117, 336) on xpath=//span[text()='Practice Form']
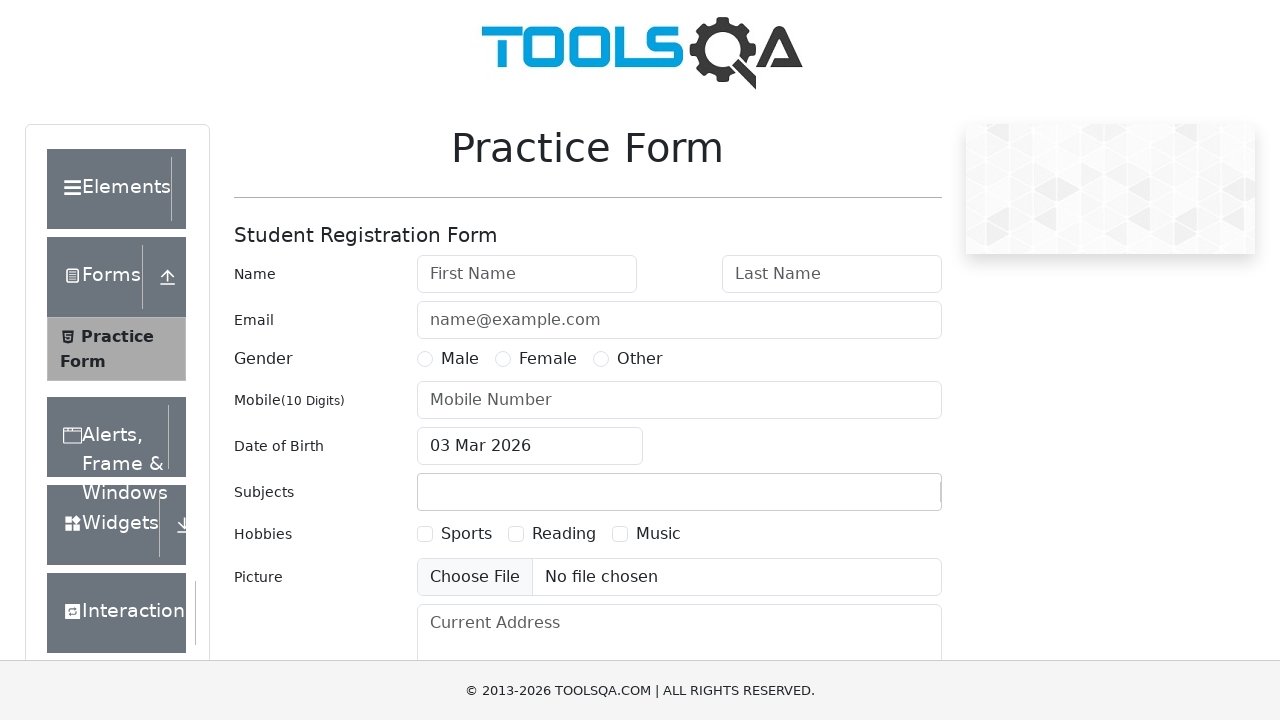

Filled first name field with 'Jorge' on //input[@id='firstName']
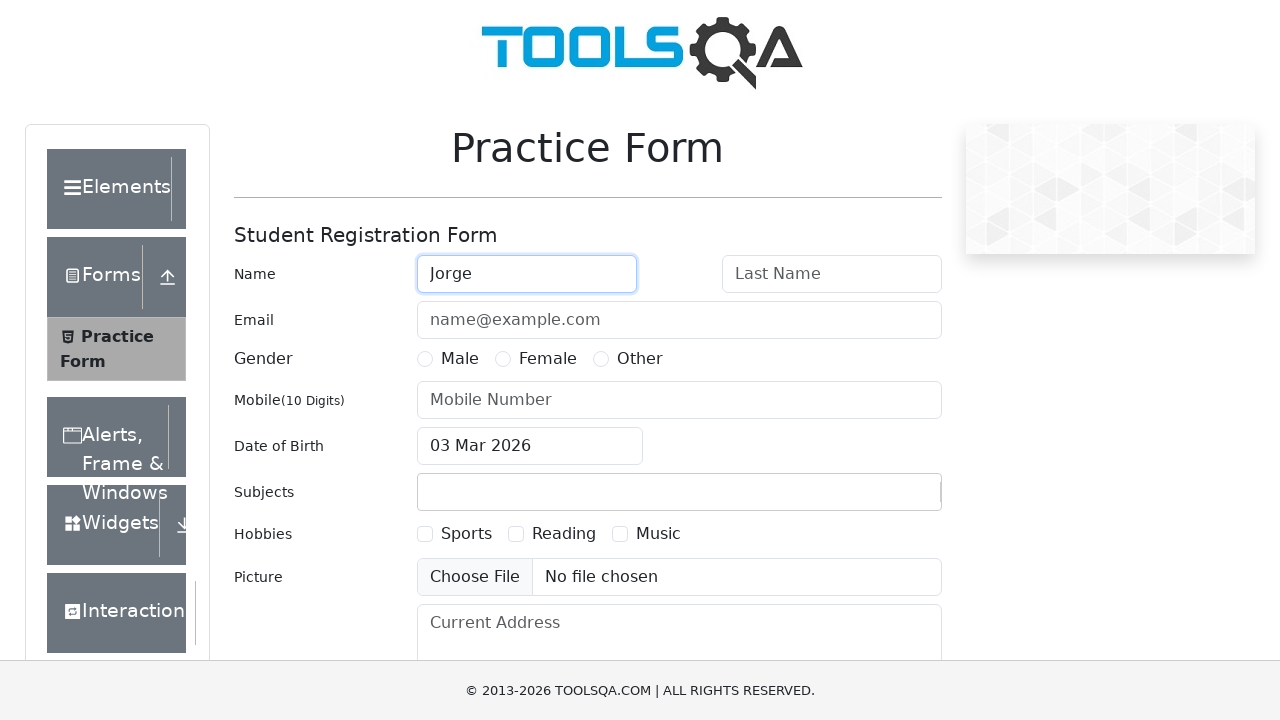

Filled last name field with 'Moratalla' on //input[@id='lastName']
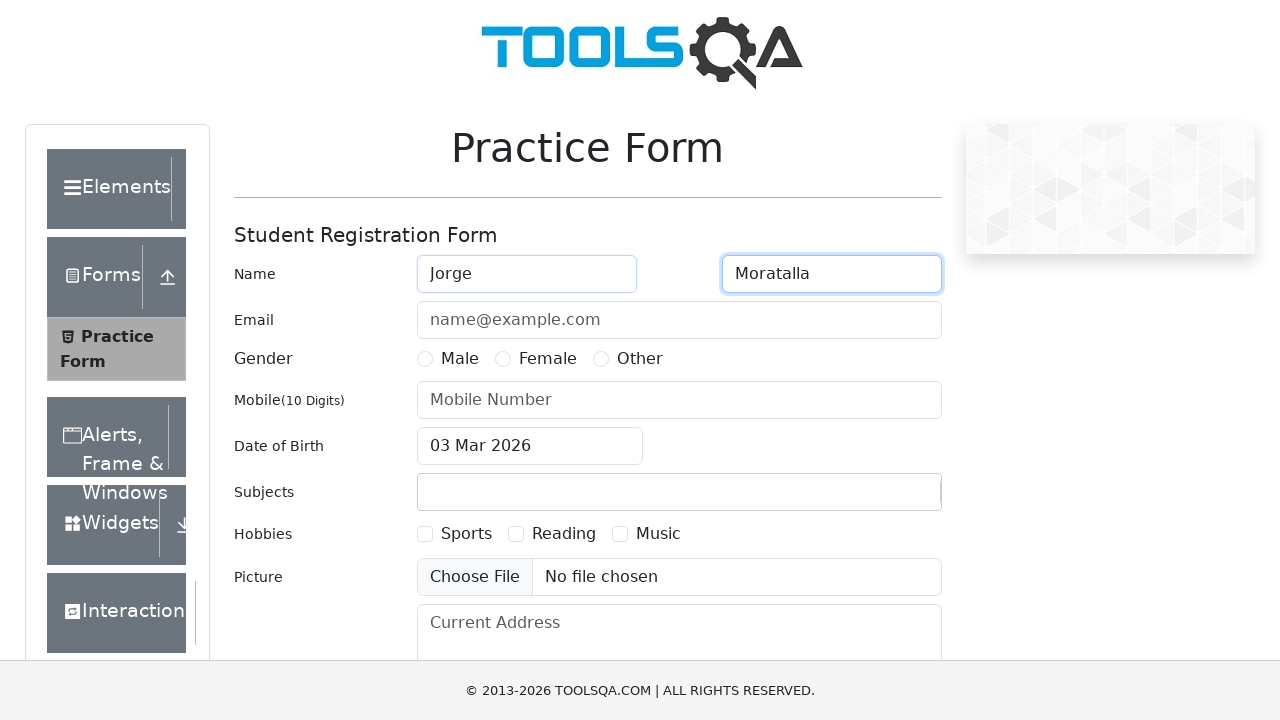

Filled email field with 'example@example.com' on //input[@id='userEmail']
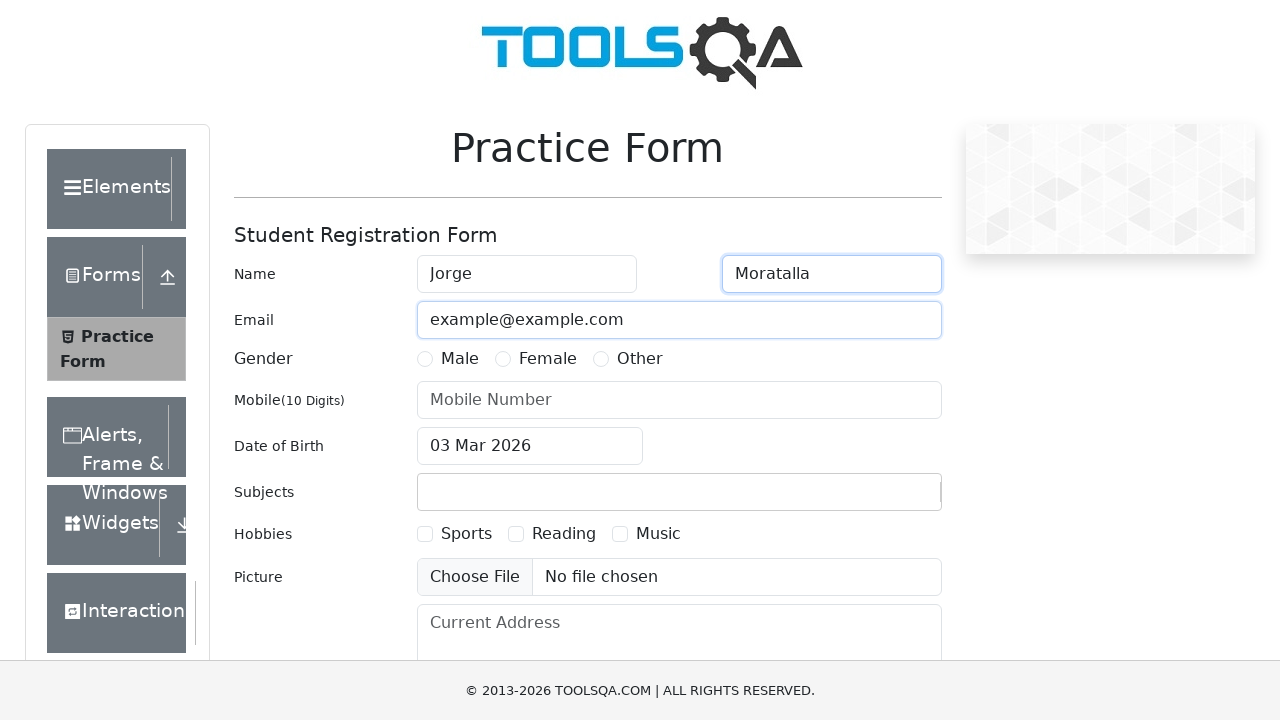

Selected Male gender radio button at (460, 359) on label[for='gender-radio-1']
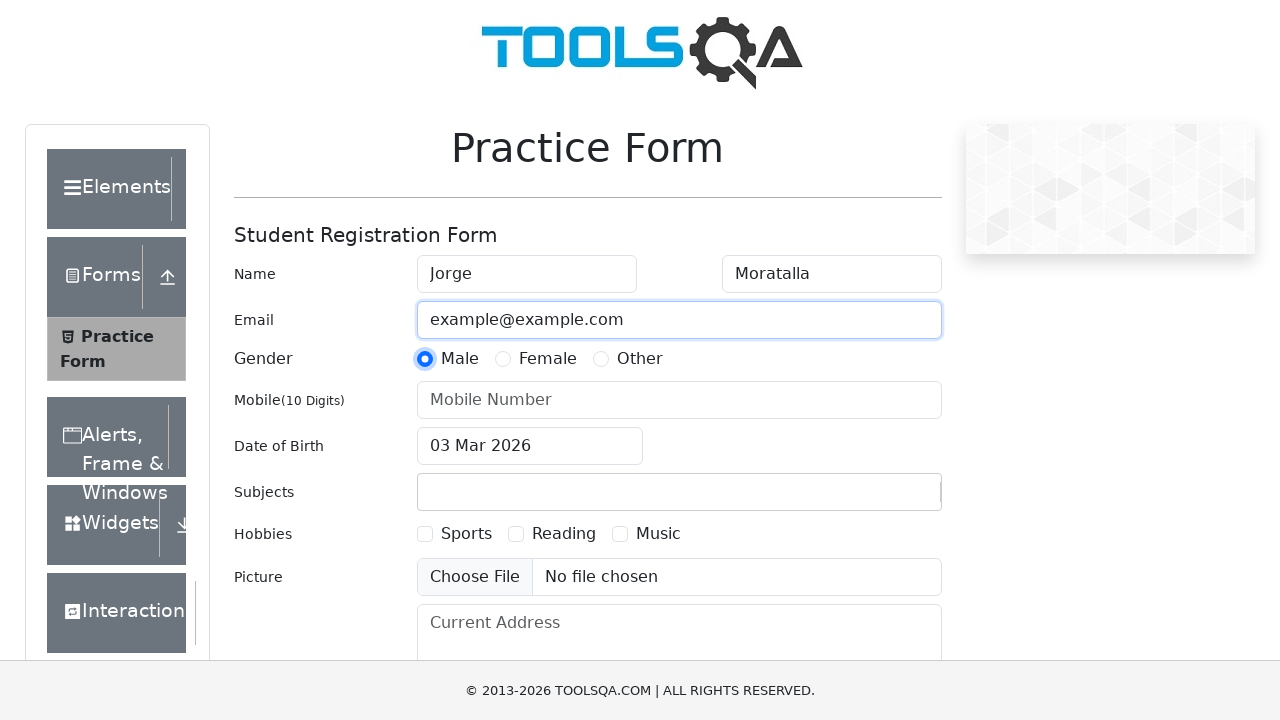

Filled phone number field with '6234578895' on //input[@id='userNumber']
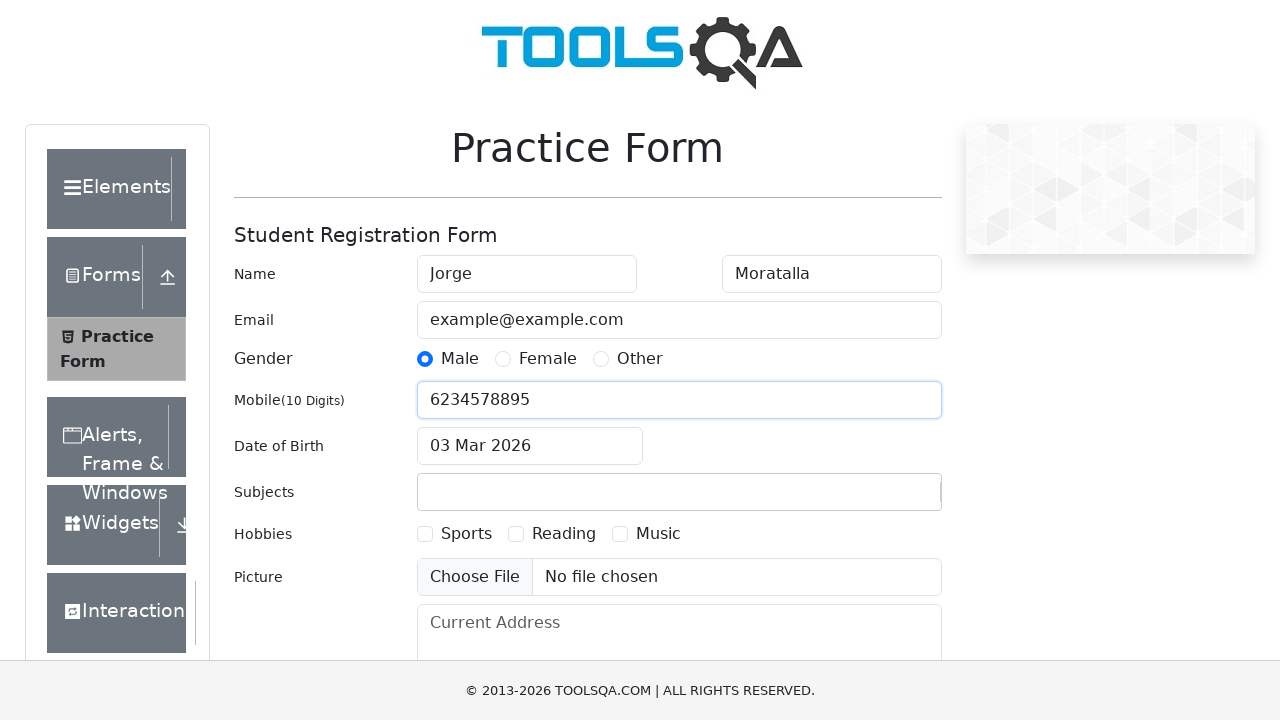

Clicked on date of birth input field at (530, 446) on xpath=//input[@id='dateOfBirthInput']
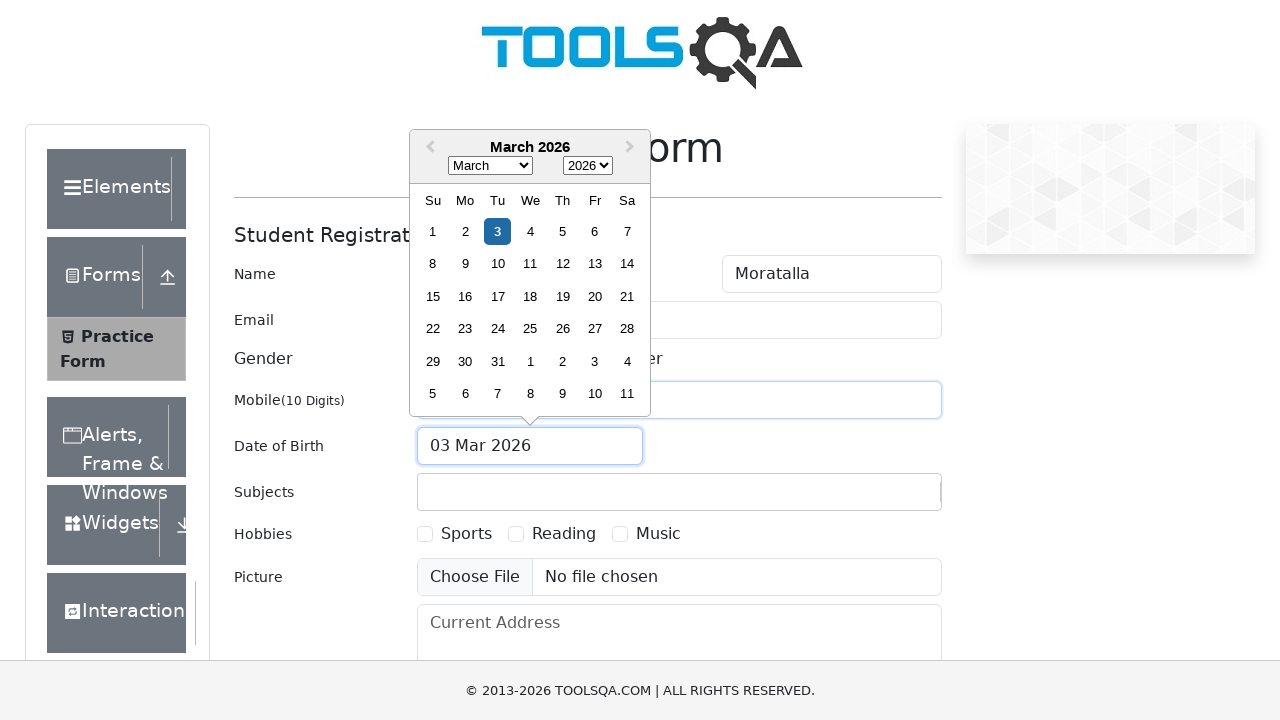

Selected all text in date of birth field
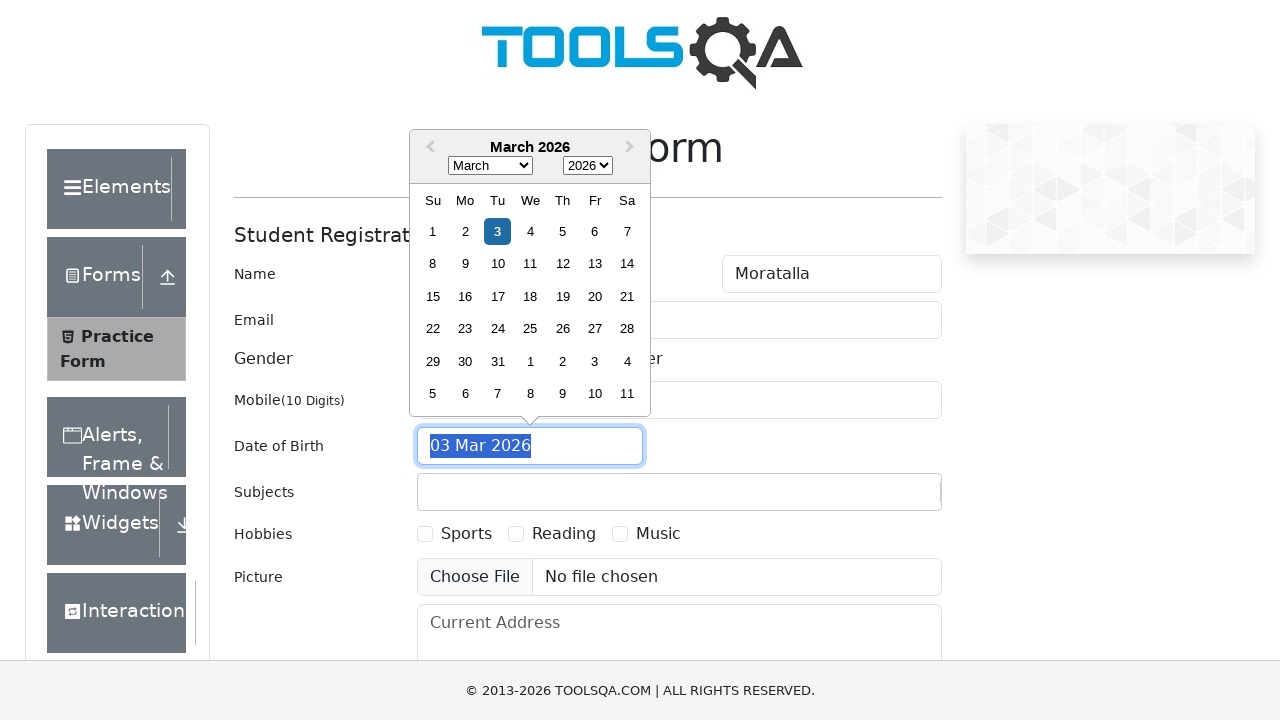

Filled date of birth field with '11/11/2011' on //input[@id='dateOfBirthInput']
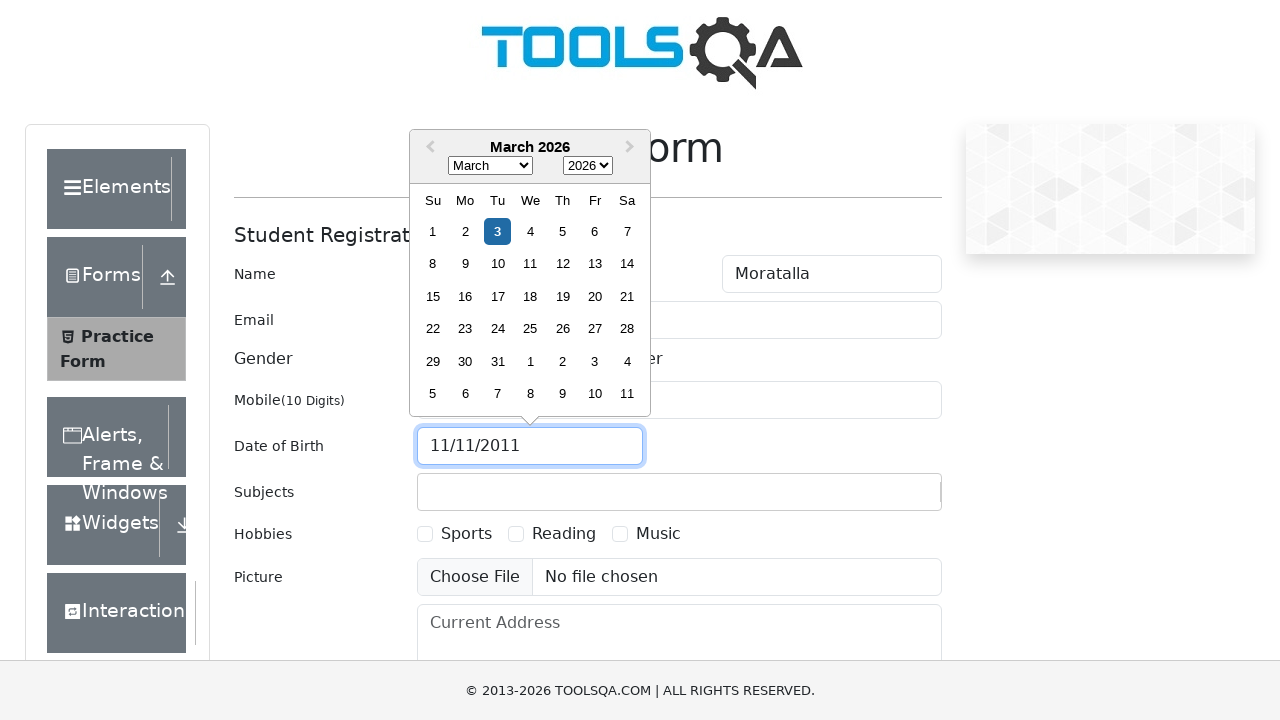

Pressed Enter to confirm date of birth
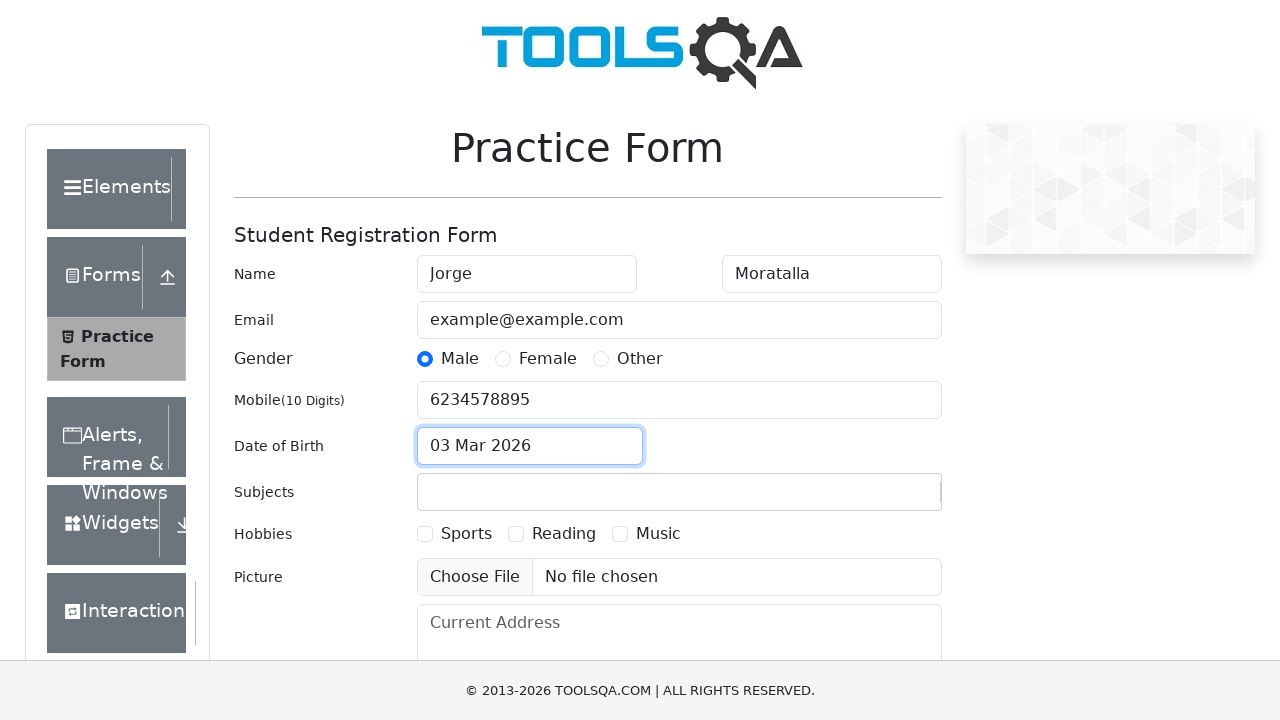

Selected Reading hobby checkbox at (564, 534) on label[for='hobbies-checkbox-2']
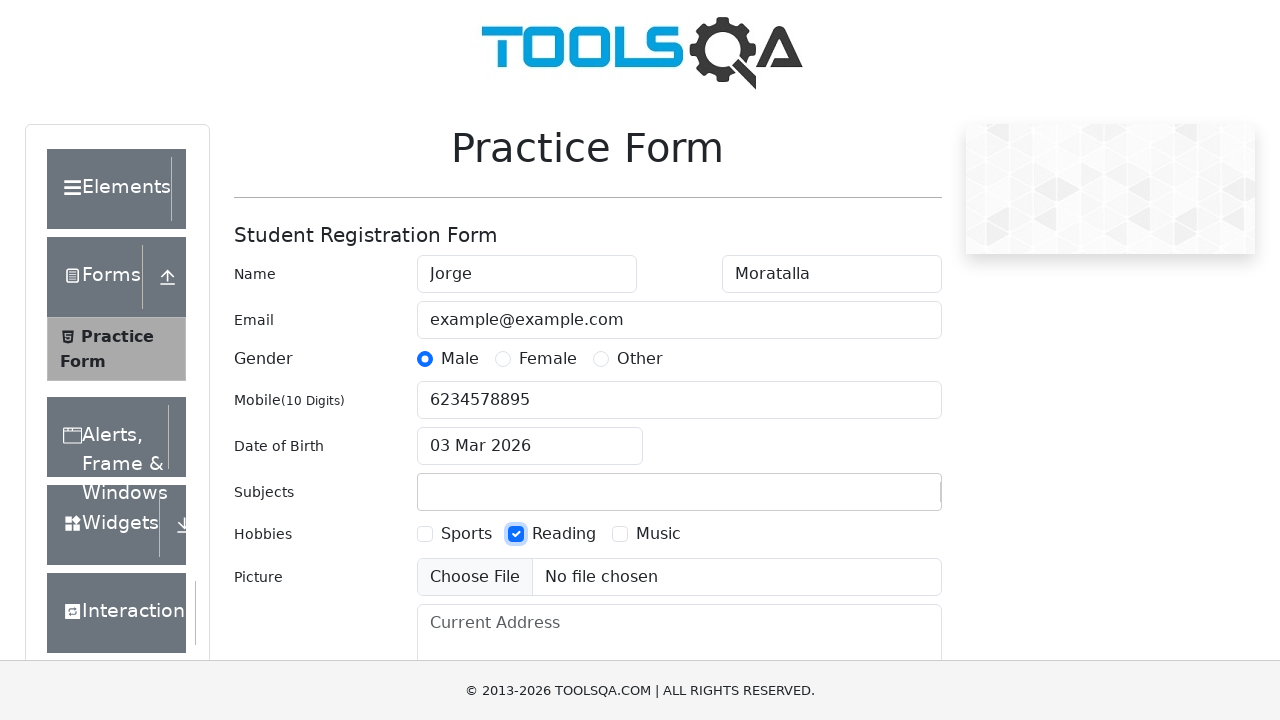

Clicked submit button to submit the form at (885, 499) on xpath=//button[@id='submit']
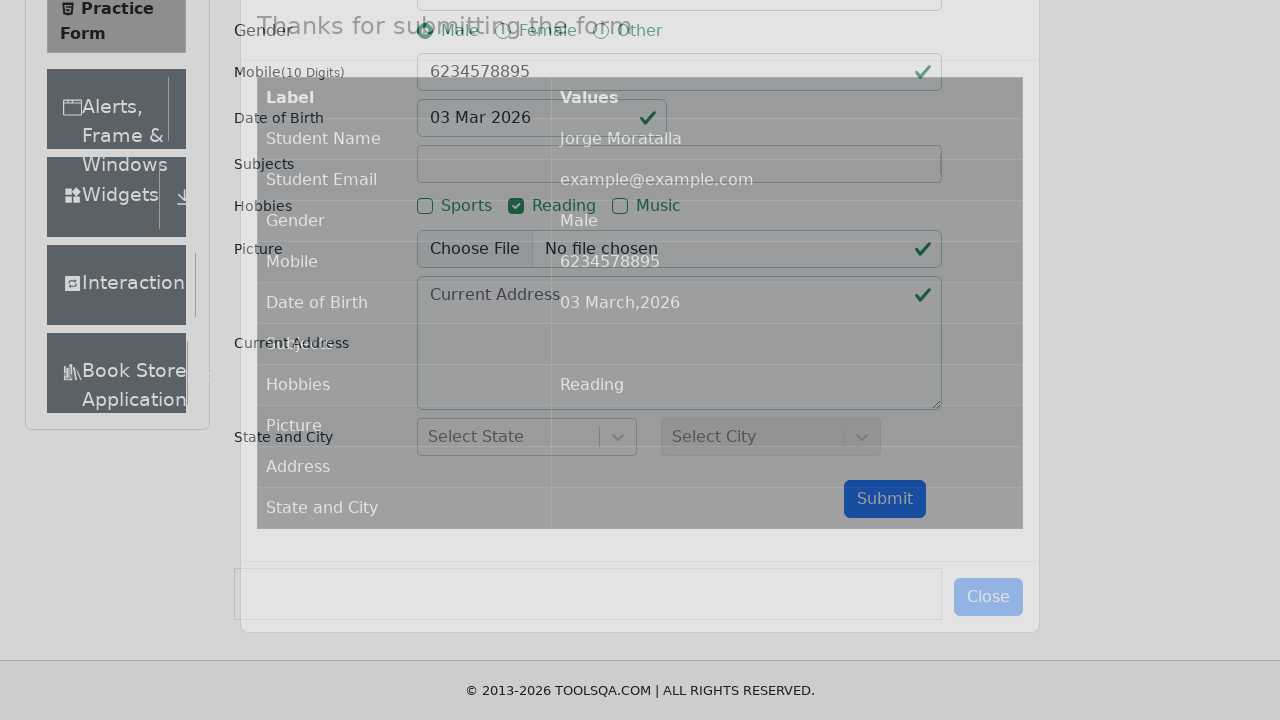

Pressed Escape to close any modal
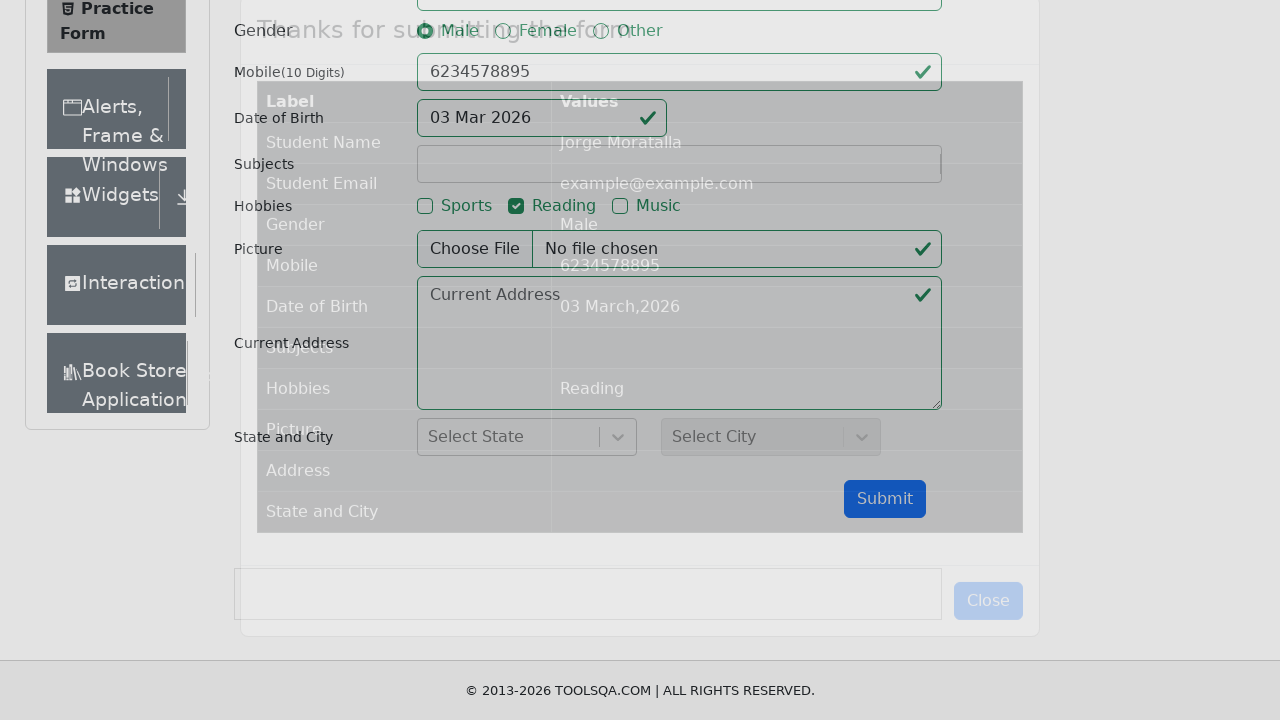

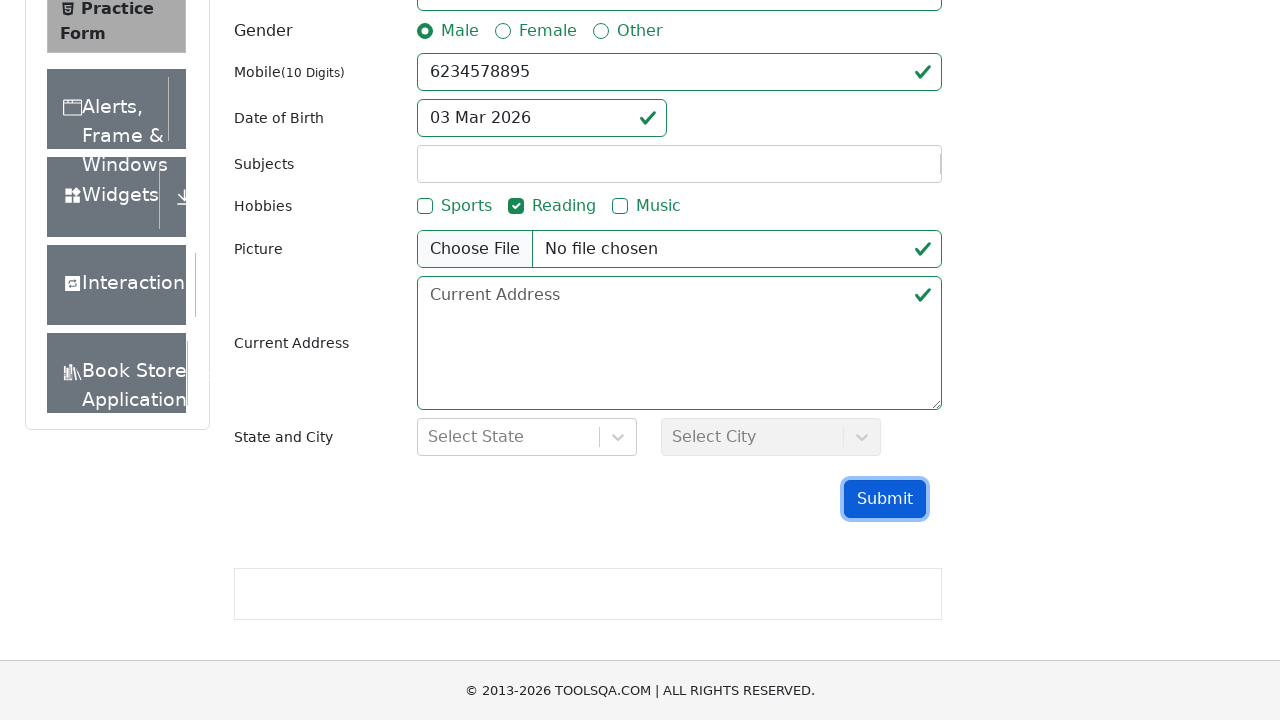